Tests basic browser navigation by clicking a link to Udemy Courses, navigating back, navigating forward, and reloading the page on a test automation practice site.

Starting URL: https://testautomationpractice.blogspot.com/

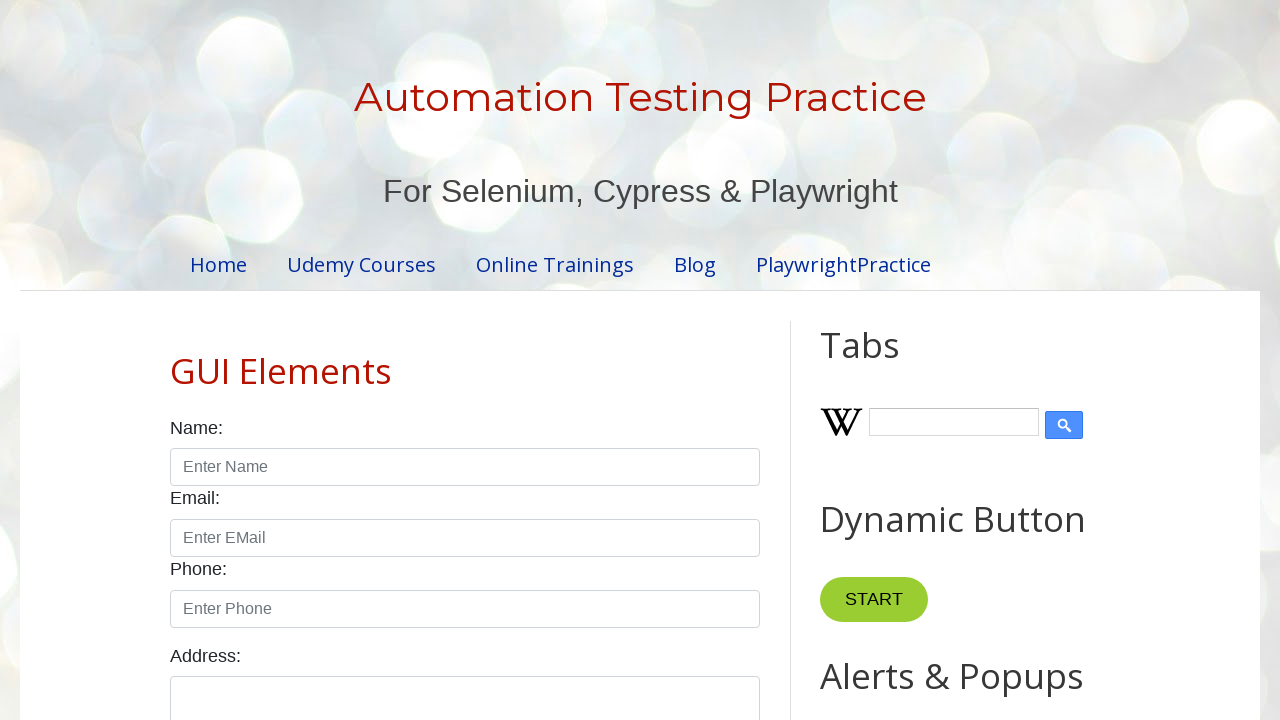

Clicked on 'Udemy Courses' link at (362, 264) on xpath=//a[text()="Udemy Courses"]
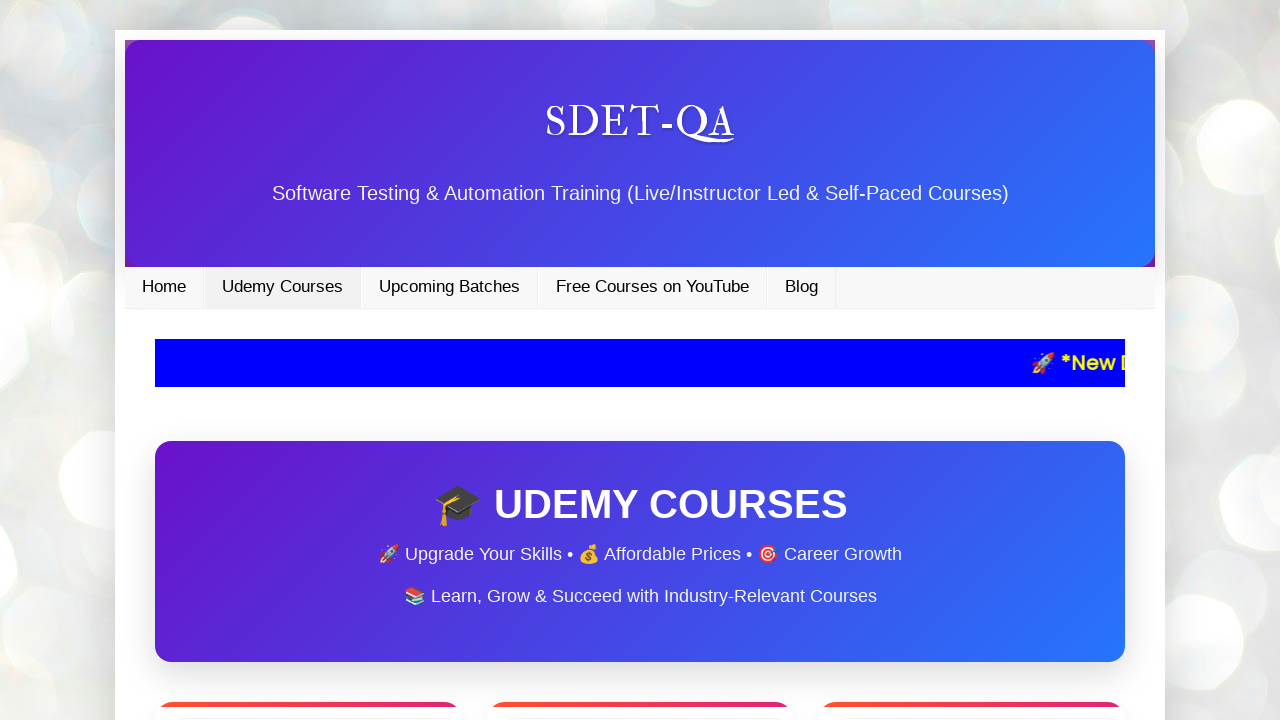

Navigated back to previous page
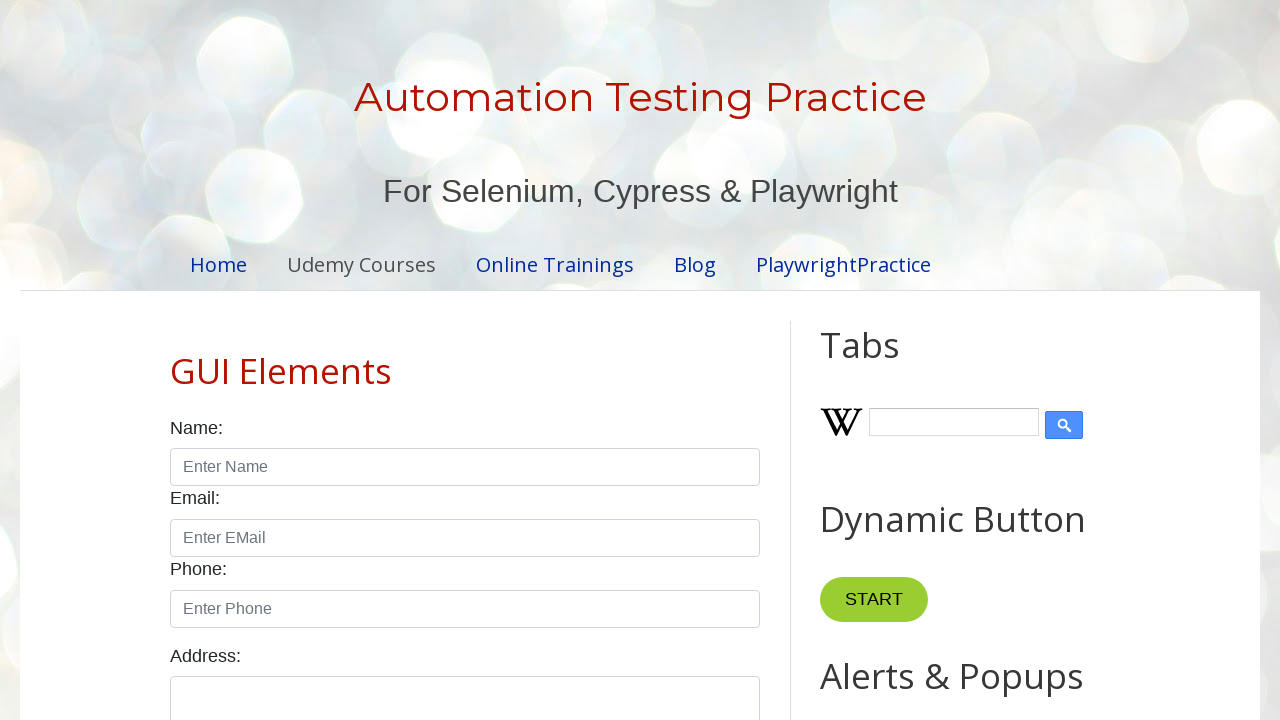

Navigated forward to Udemy Courses page
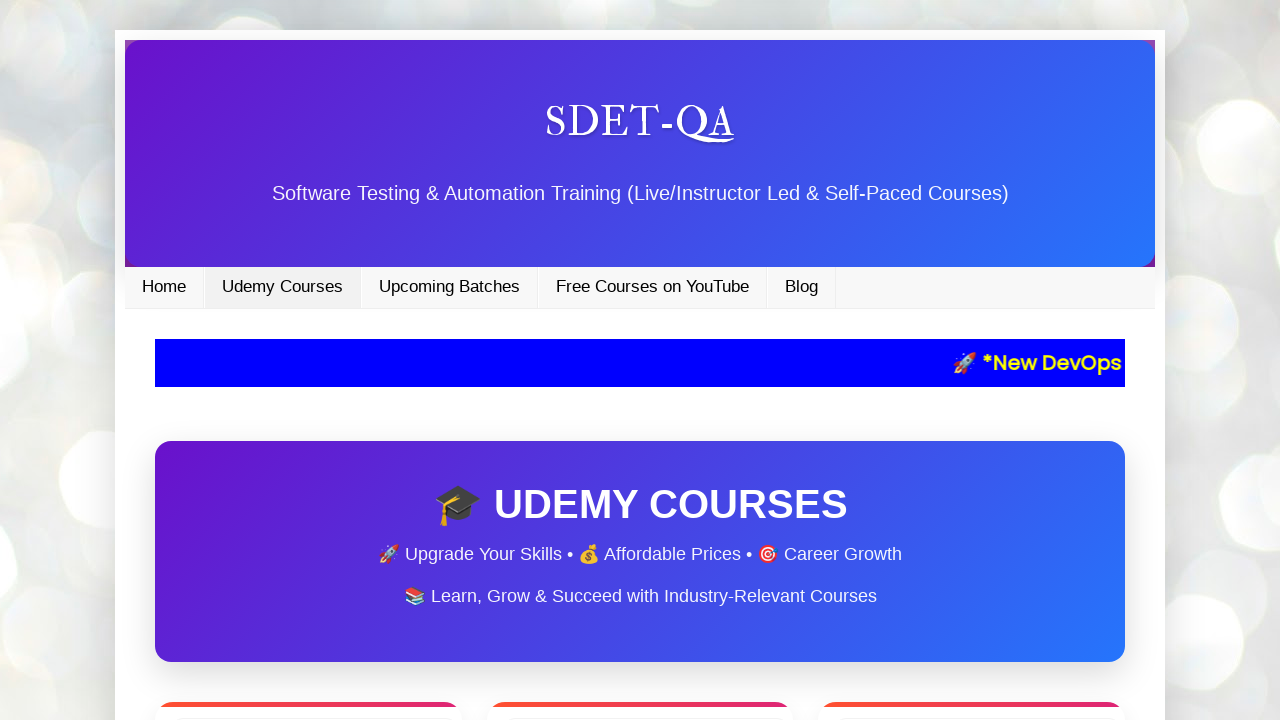

Reloaded the current page
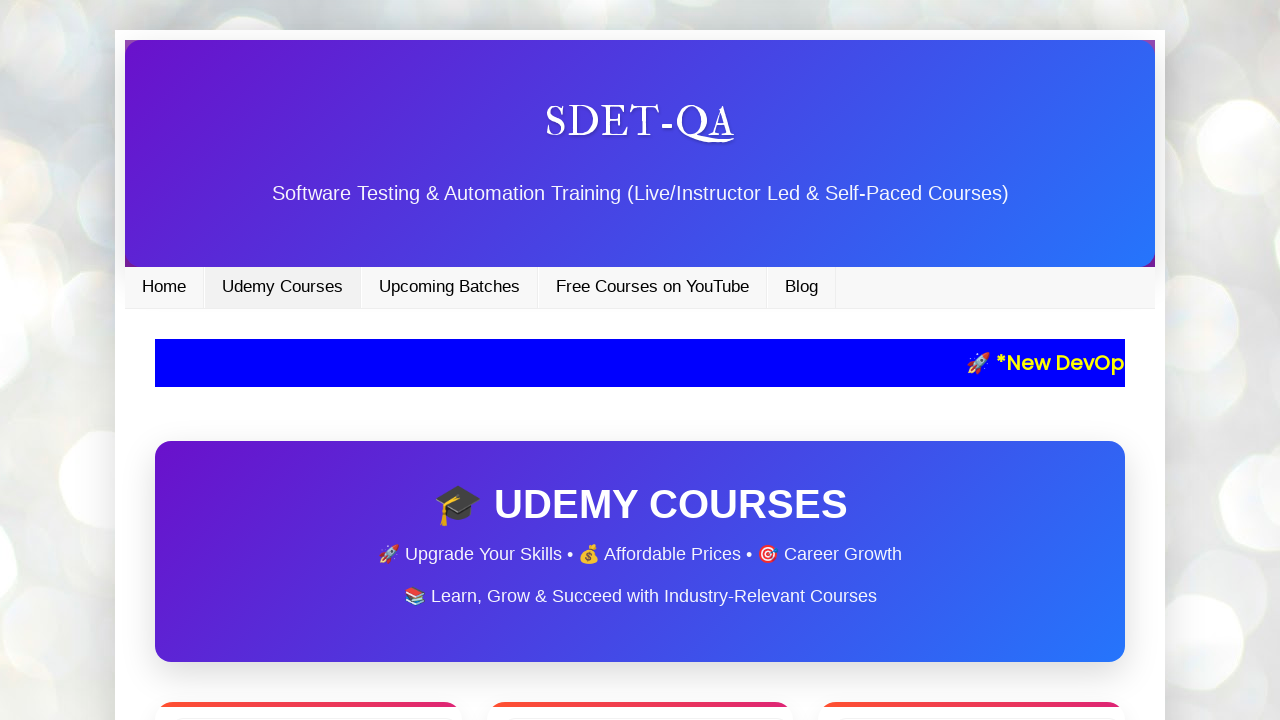

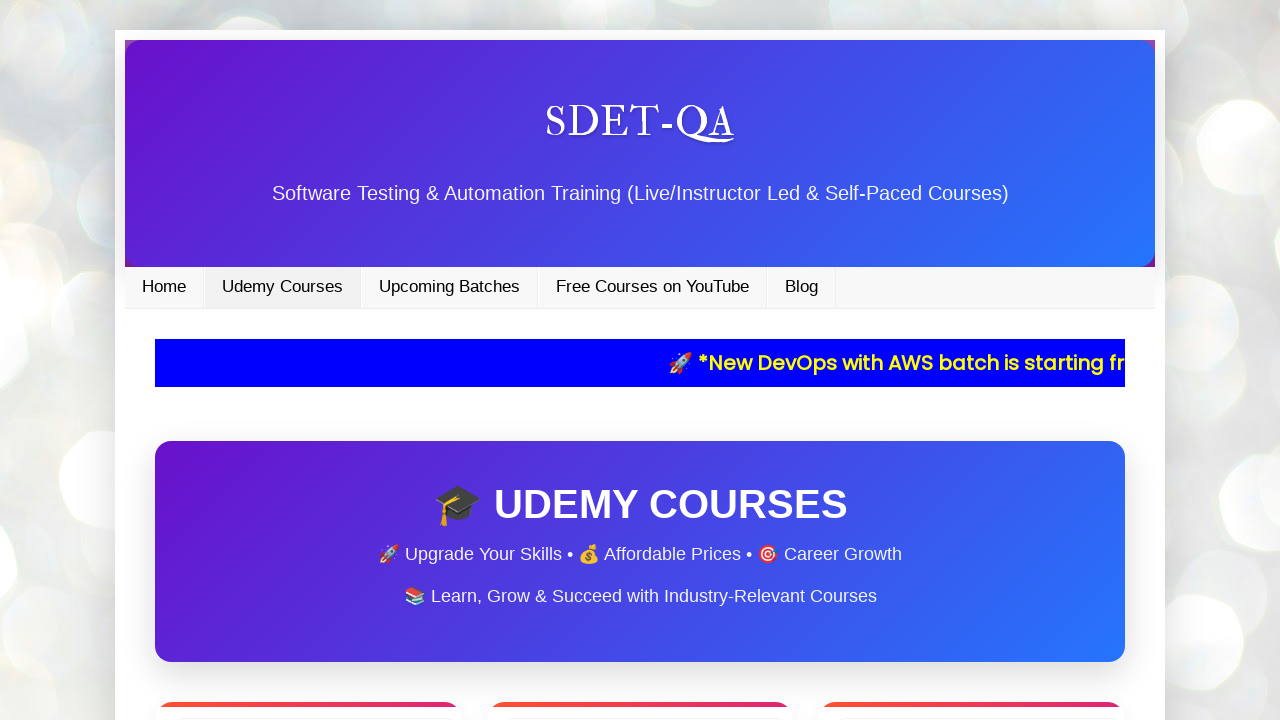